Clicks an alert button, handles the alert dialog, and validates its message

Starting URL: https://antoniotrindade.com.br/treinoautomacao/elementsweb.html

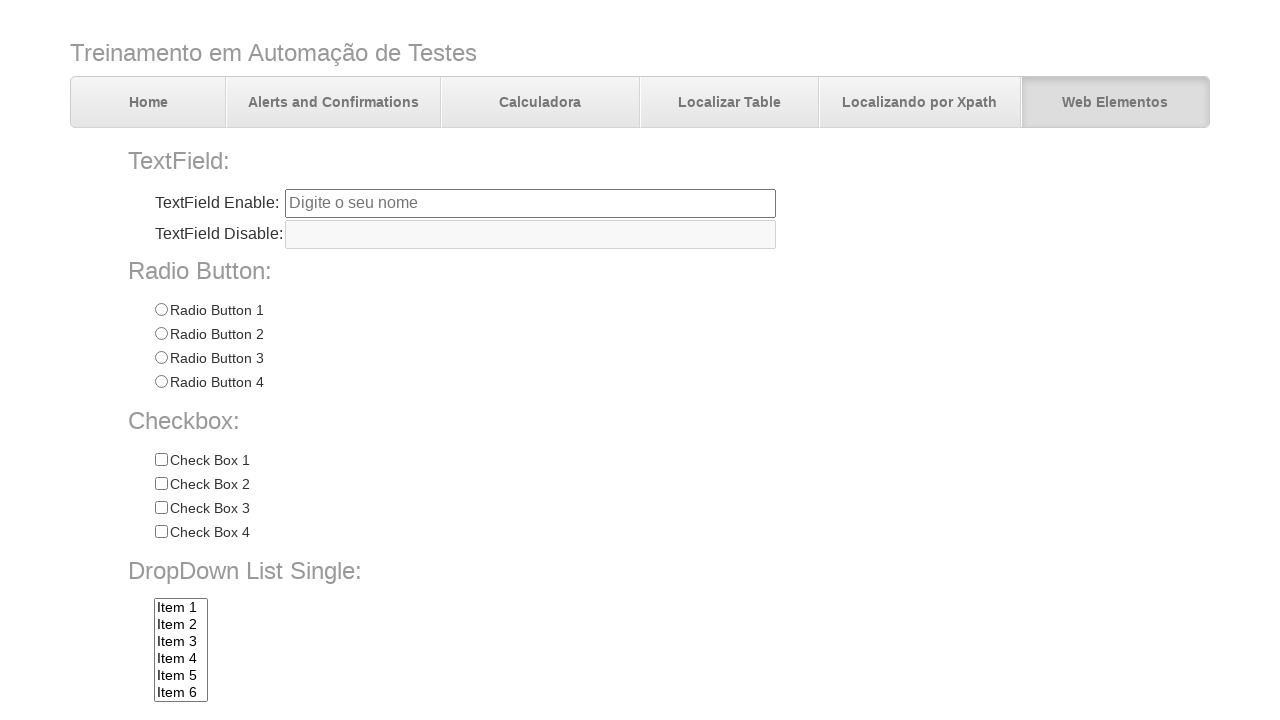

Set up dialog handler to automatically accept alert with message 'Eu sou um alerta!'
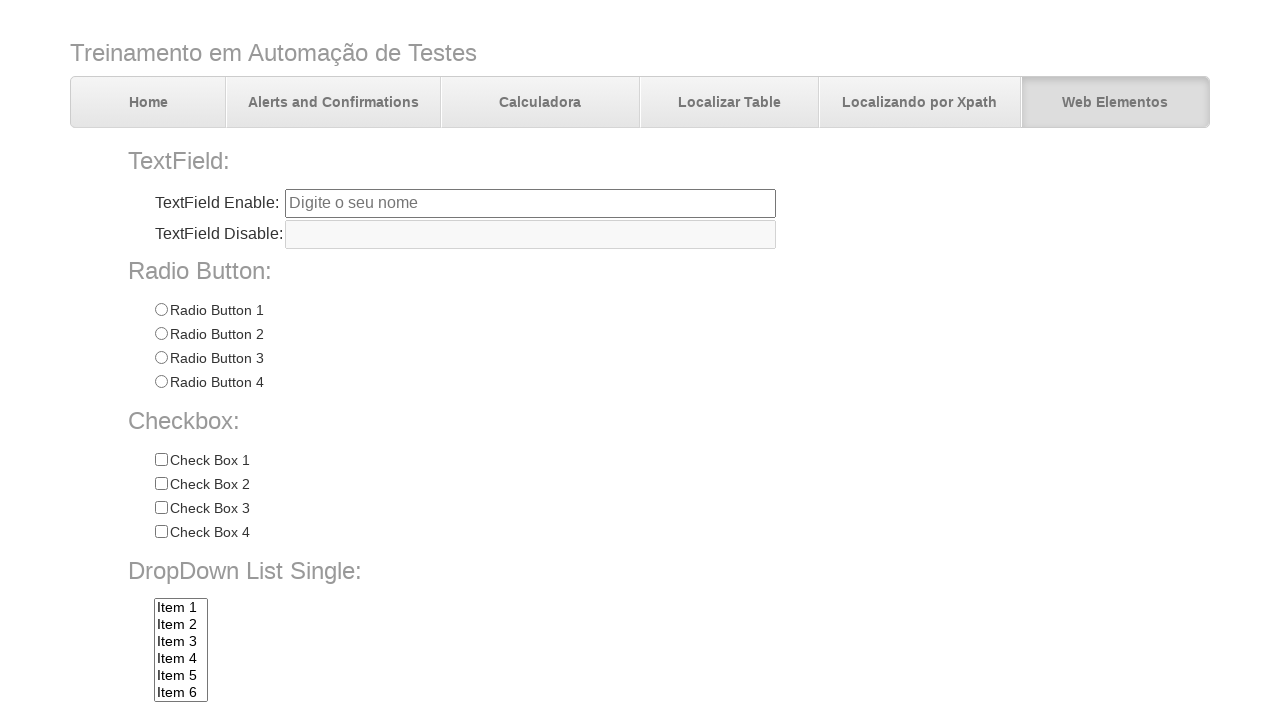

Clicked the alert button at (366, 644) on input[name='alertbtn']
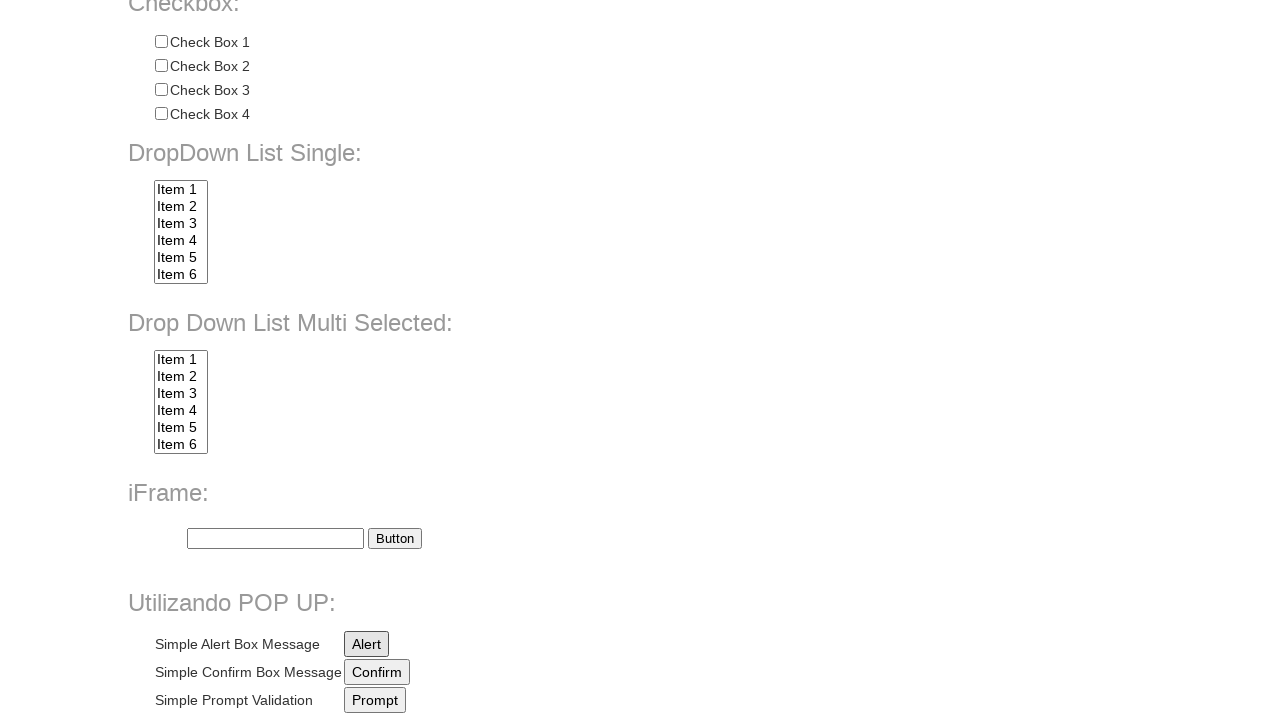

Waited for alert dialog to be handled
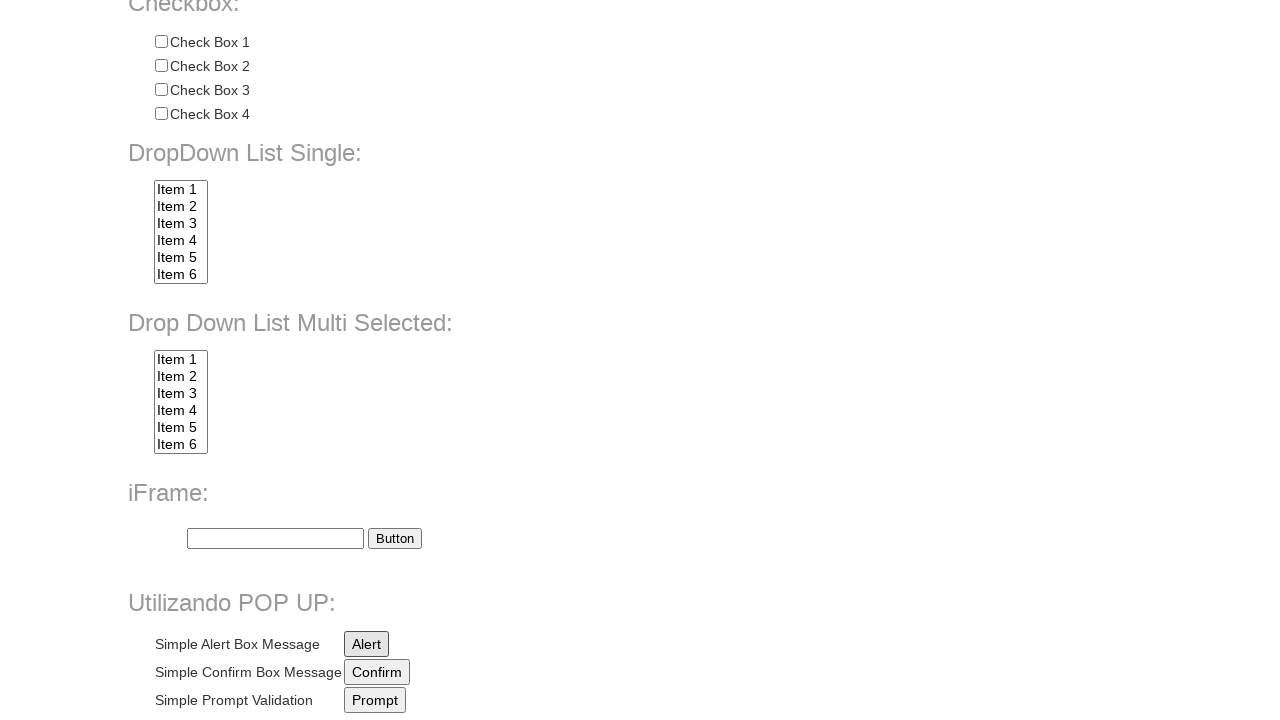

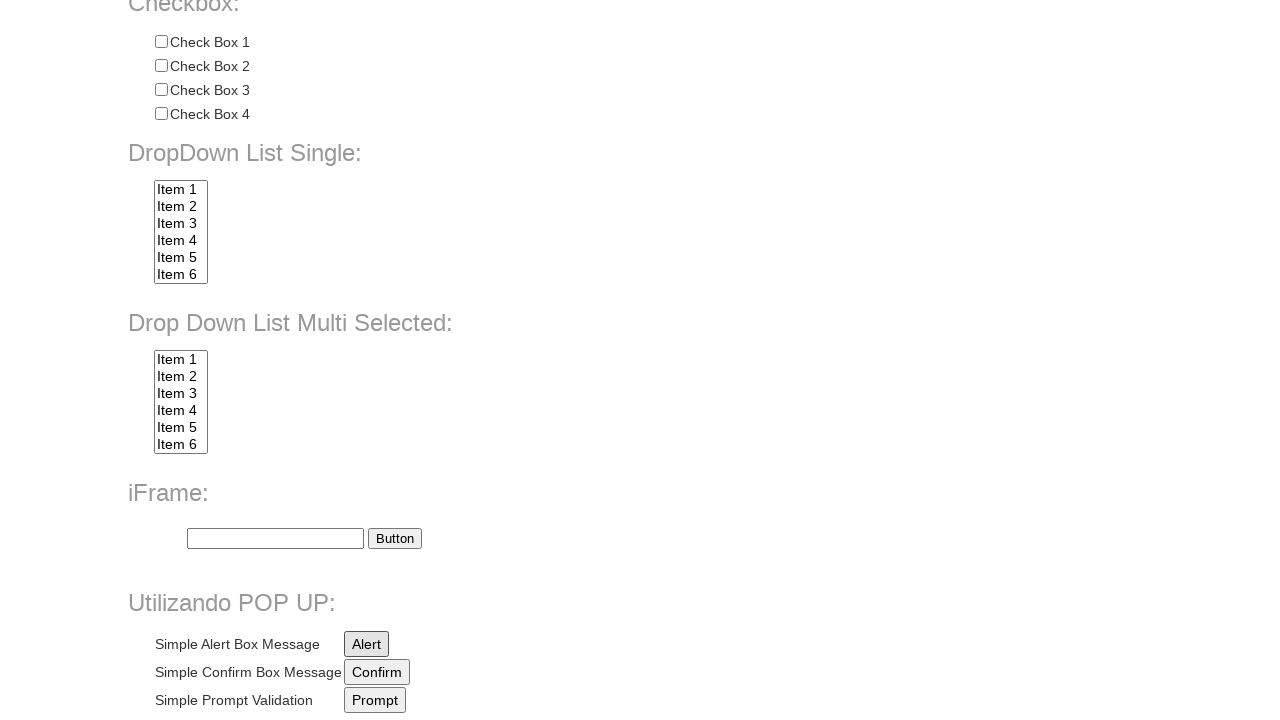